Tests dropdown selection functionality by selecting an option from a dropdown menu using index-based selection

Starting URL: https://the-internet.herokuapp.com/dropdown

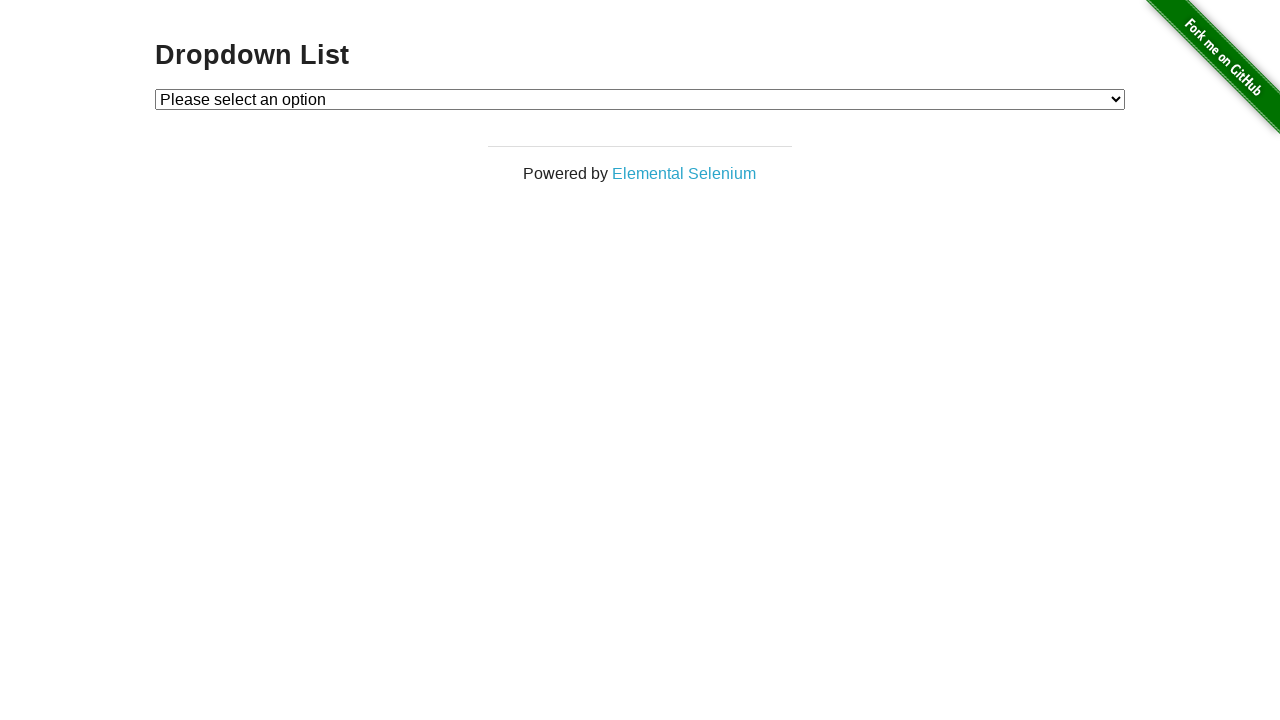

Selected dropdown option at index 1 on #dropdown
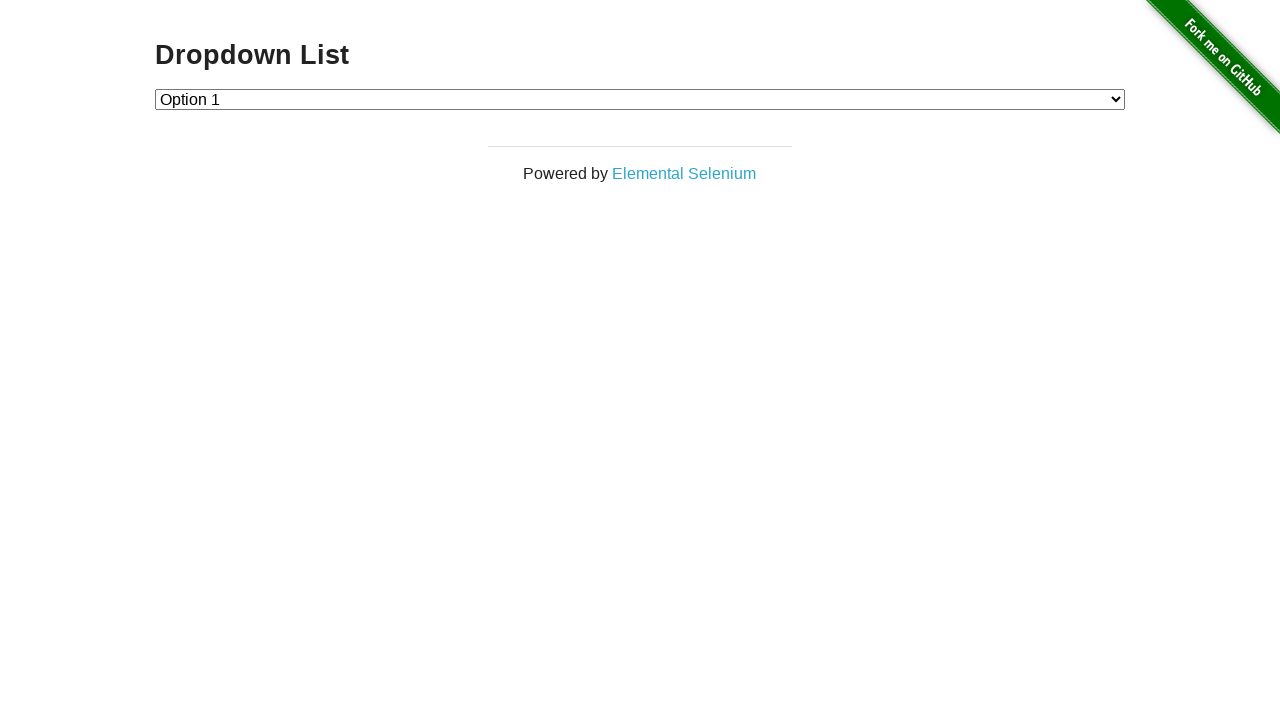

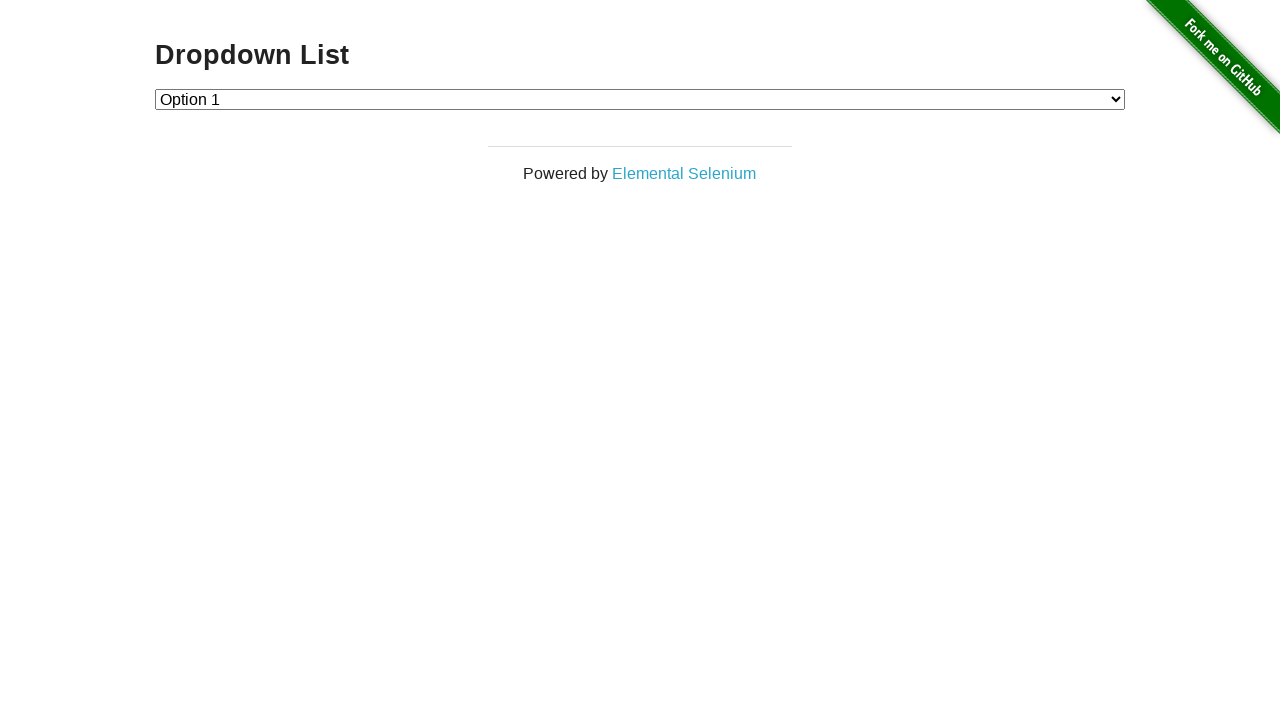